Tests jQuery UI draggable functionality by switching to iframe, dragging an element, switching back to main page, and clicking API Documentation link

Starting URL: https://jqueryui.com/draggable/

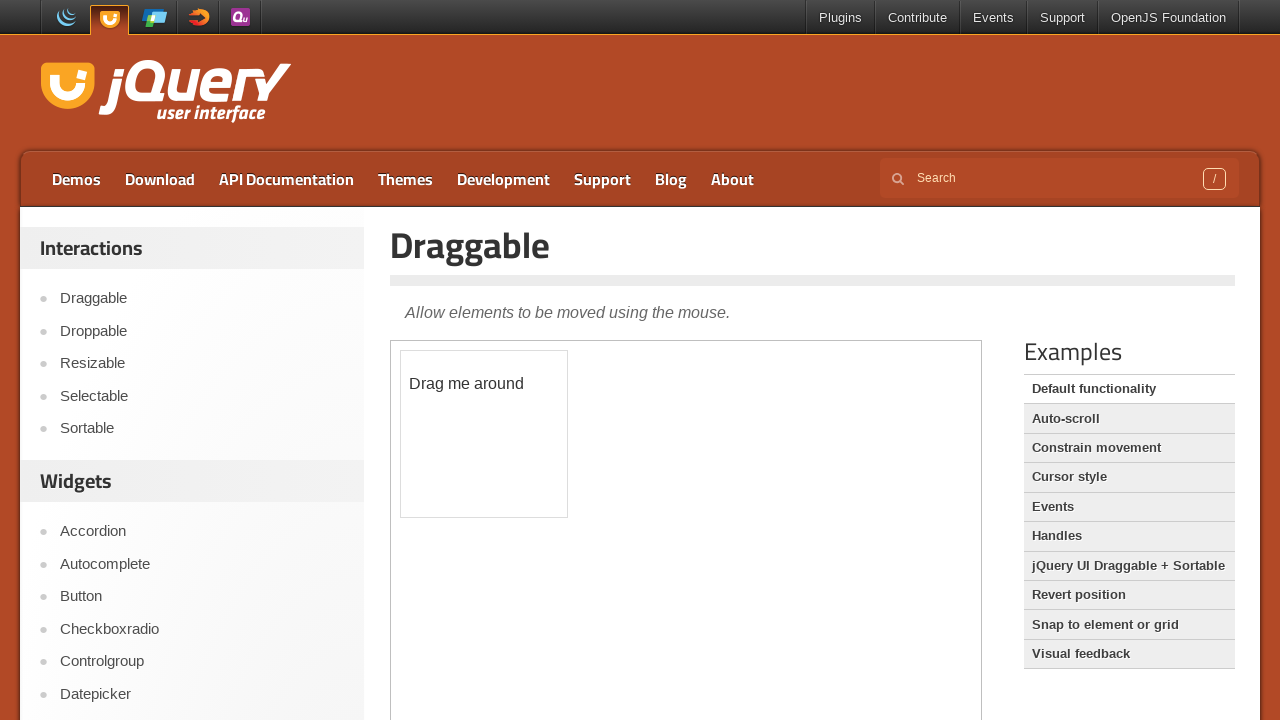

Located demo iframe
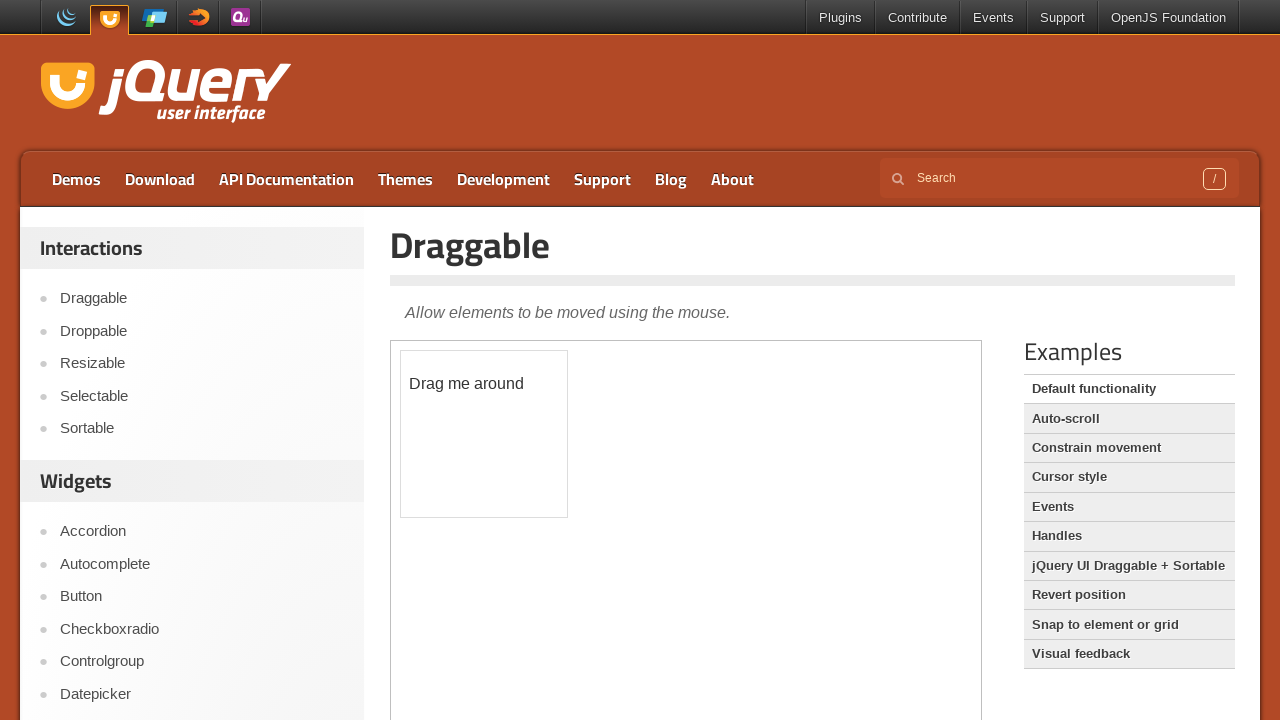

Located draggable element within iframe
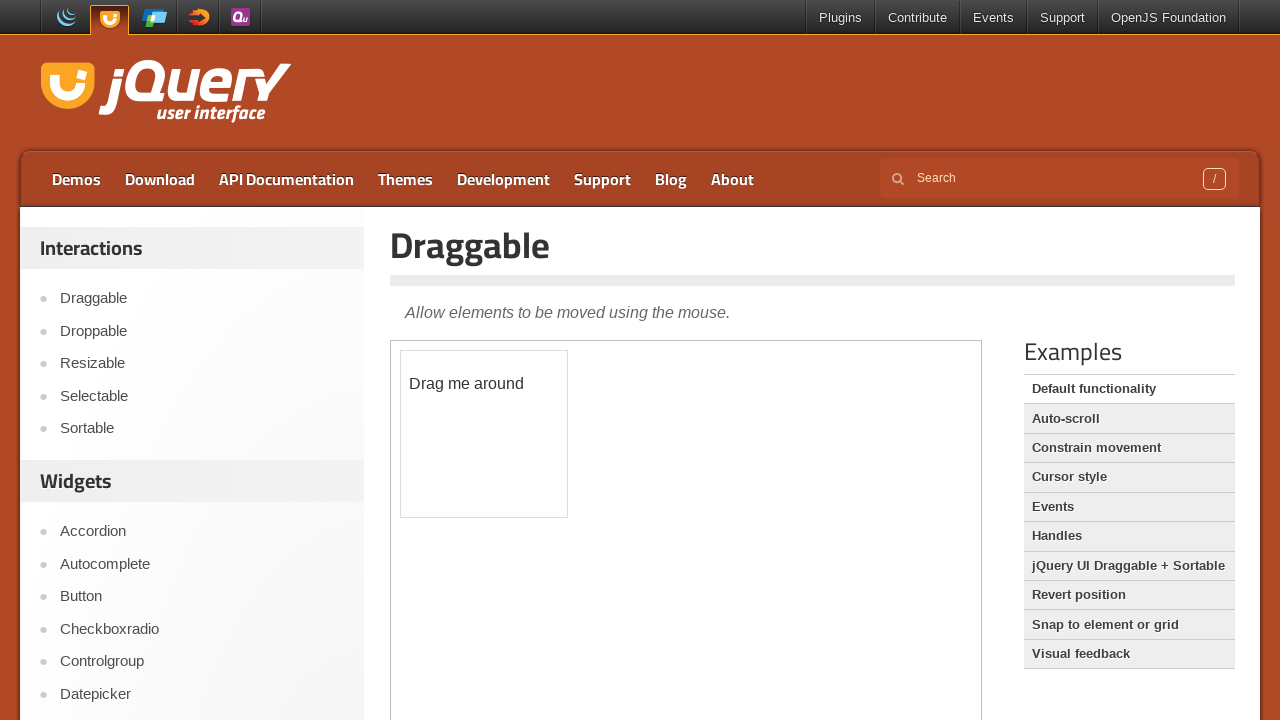

Dragged element 150px right and 50px down at (551, 401)
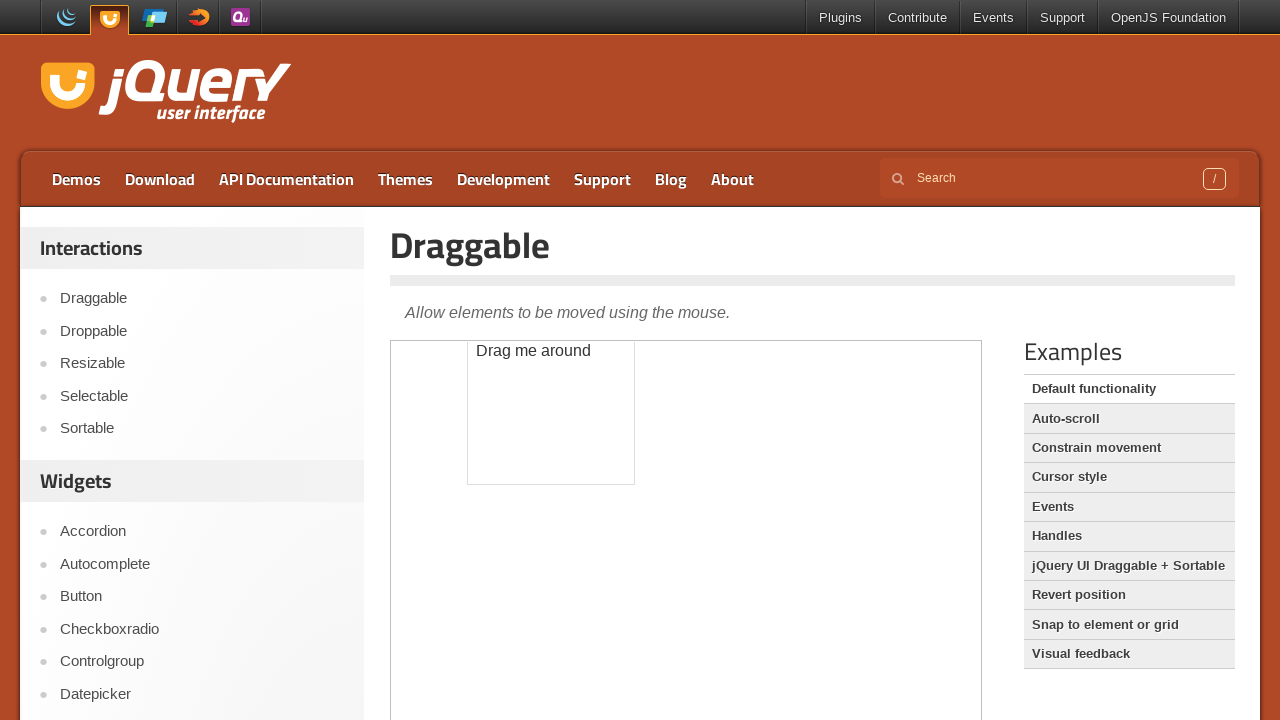

Clicked API Documentation link at (286, 179) on a:text('API Documentation')
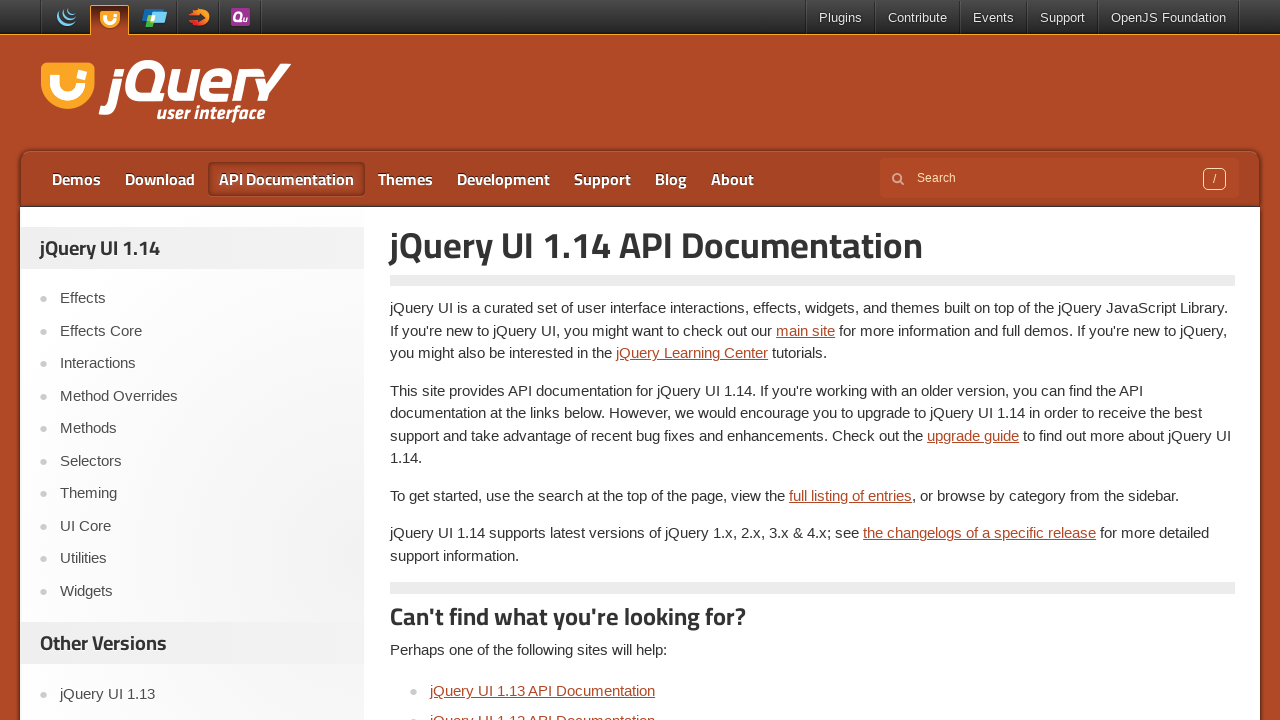

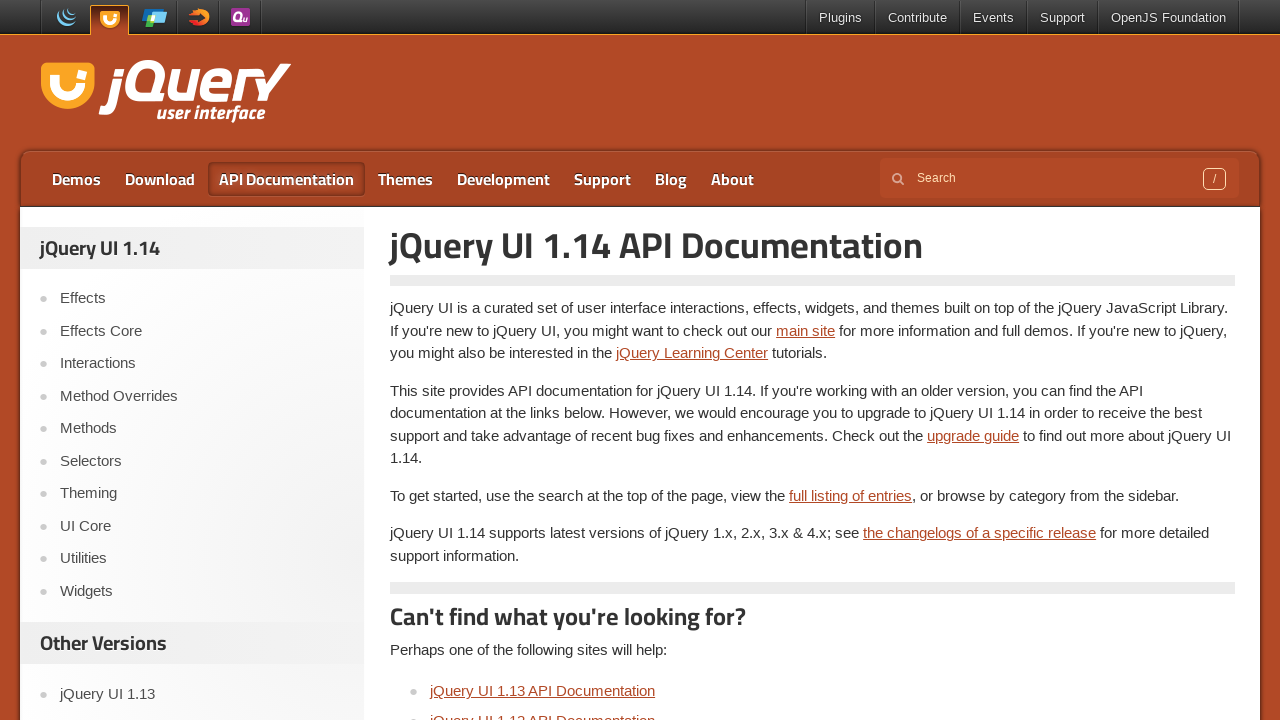